Navigates to Apple website and clicks on the Store link in the navigation

Starting URL: https://www.apple.com

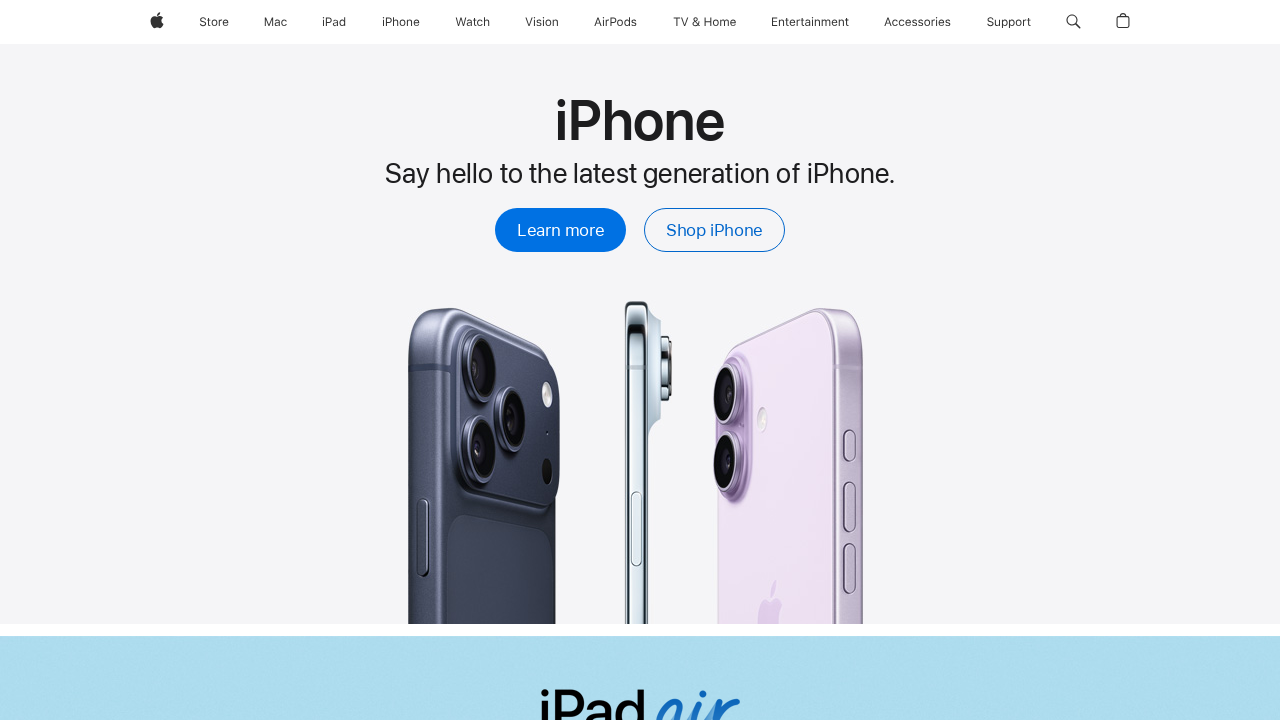

Waited for Store link to be visible and clickable
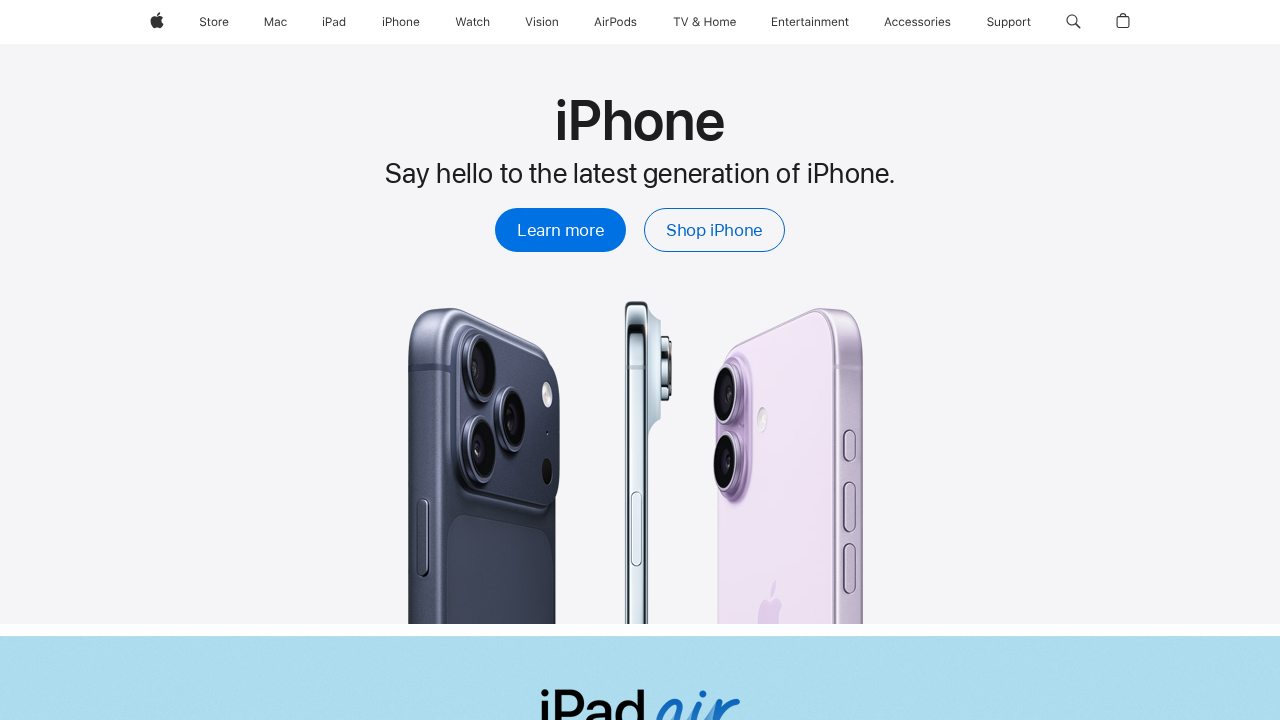

Clicked on the Store link in Apple navigation
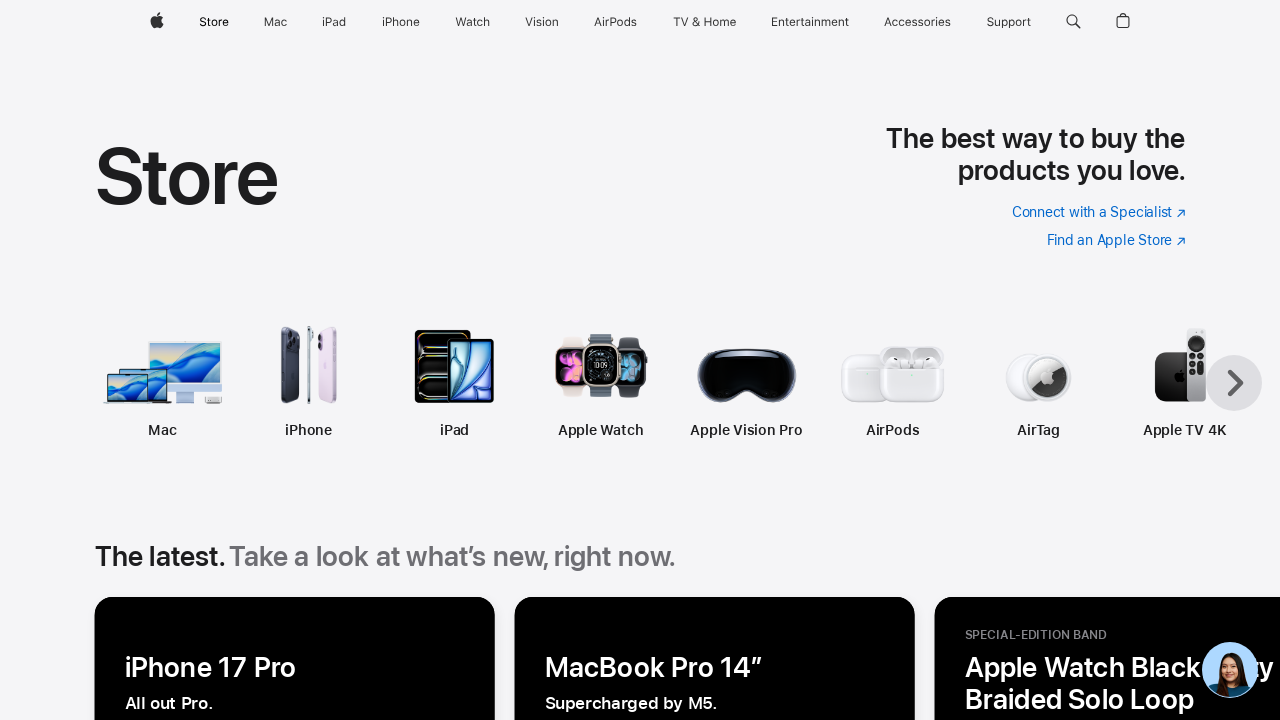

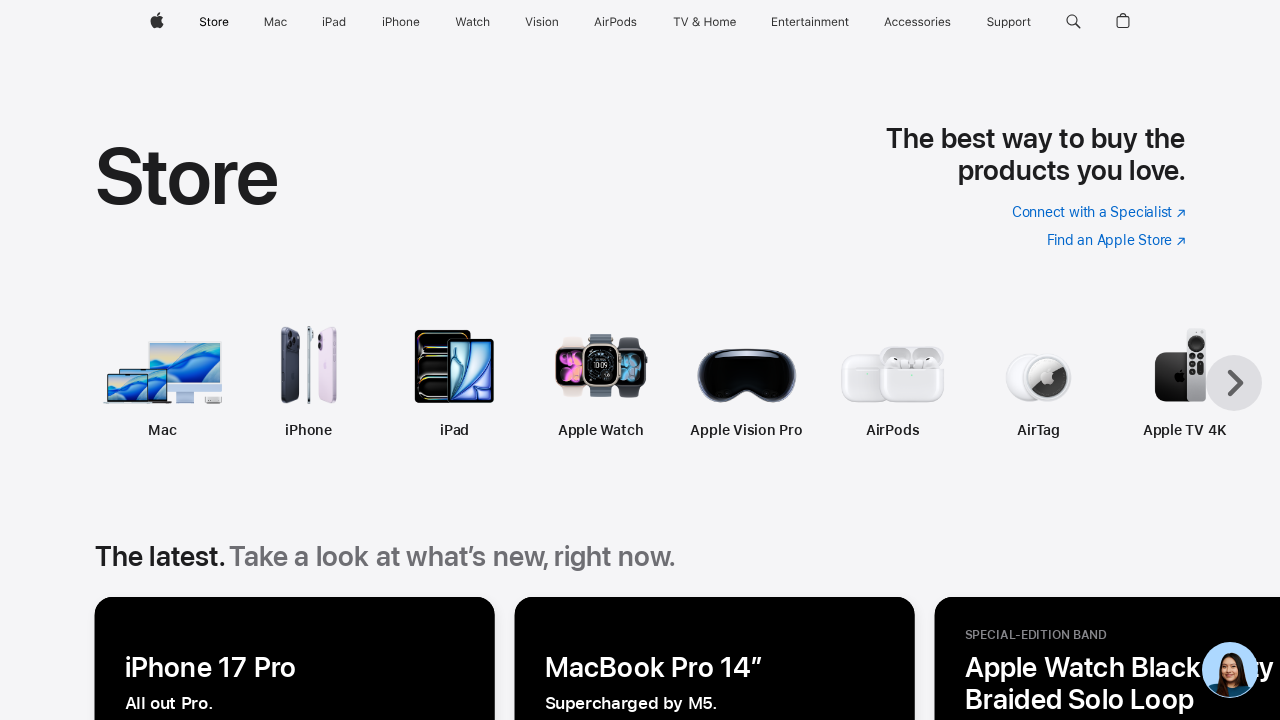